Tests multi-window handling by clicking a link that opens a new window, switching to the child window, verifying its content, then switching back to the parent window and verifying its content.

Starting URL: https://the-internet.herokuapp.com/windows

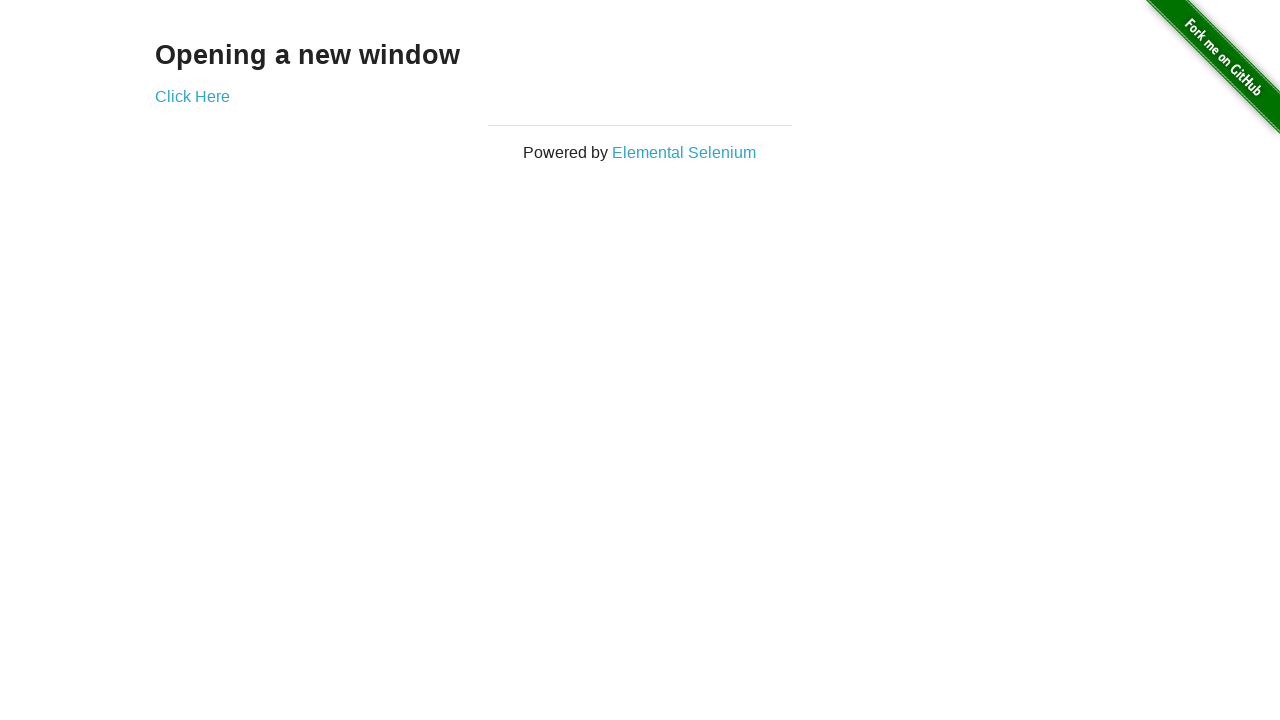

Clicked 'Click Here' link to open new window at (192, 96) on text=Click Here
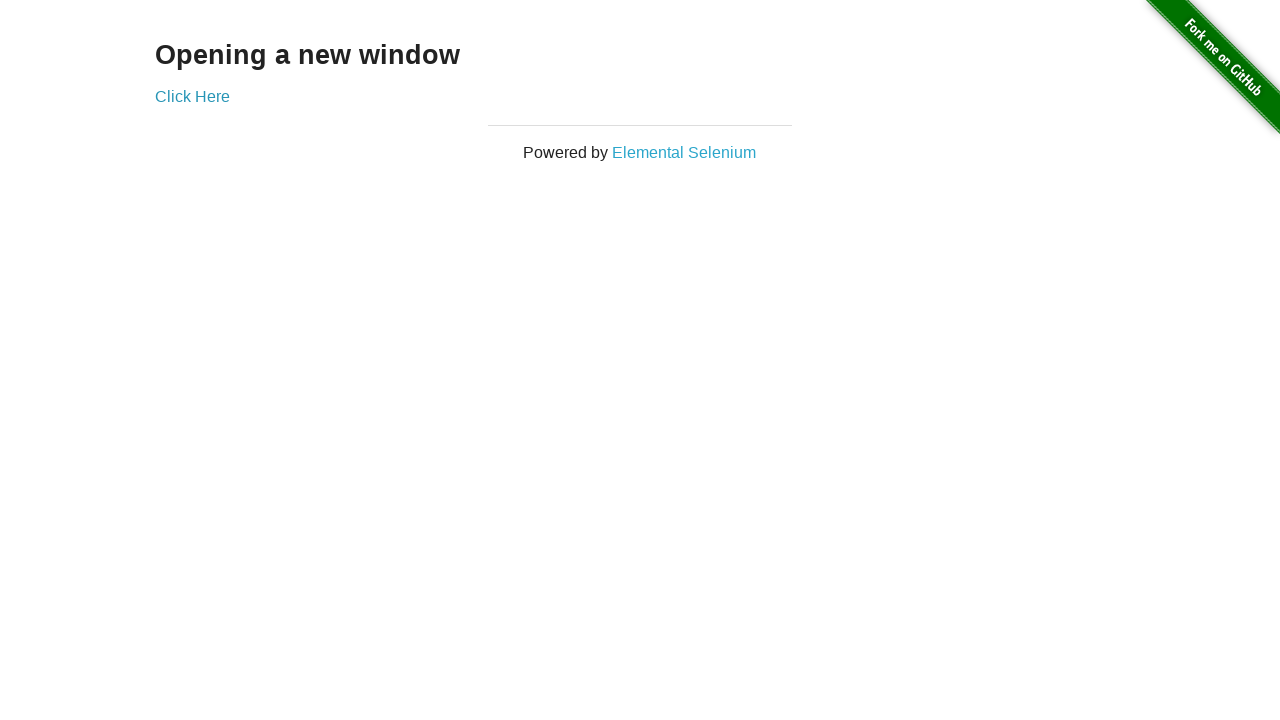

Captured new child window page object
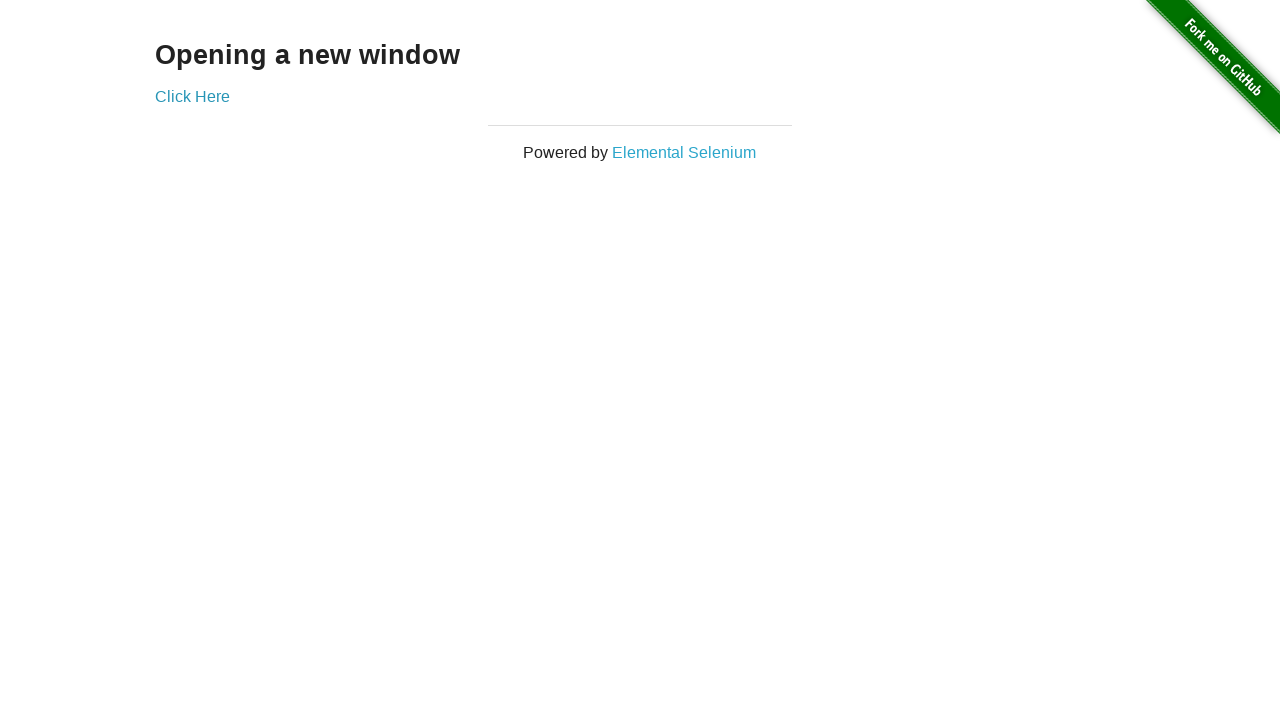

Child window loaded and h3 element is visible
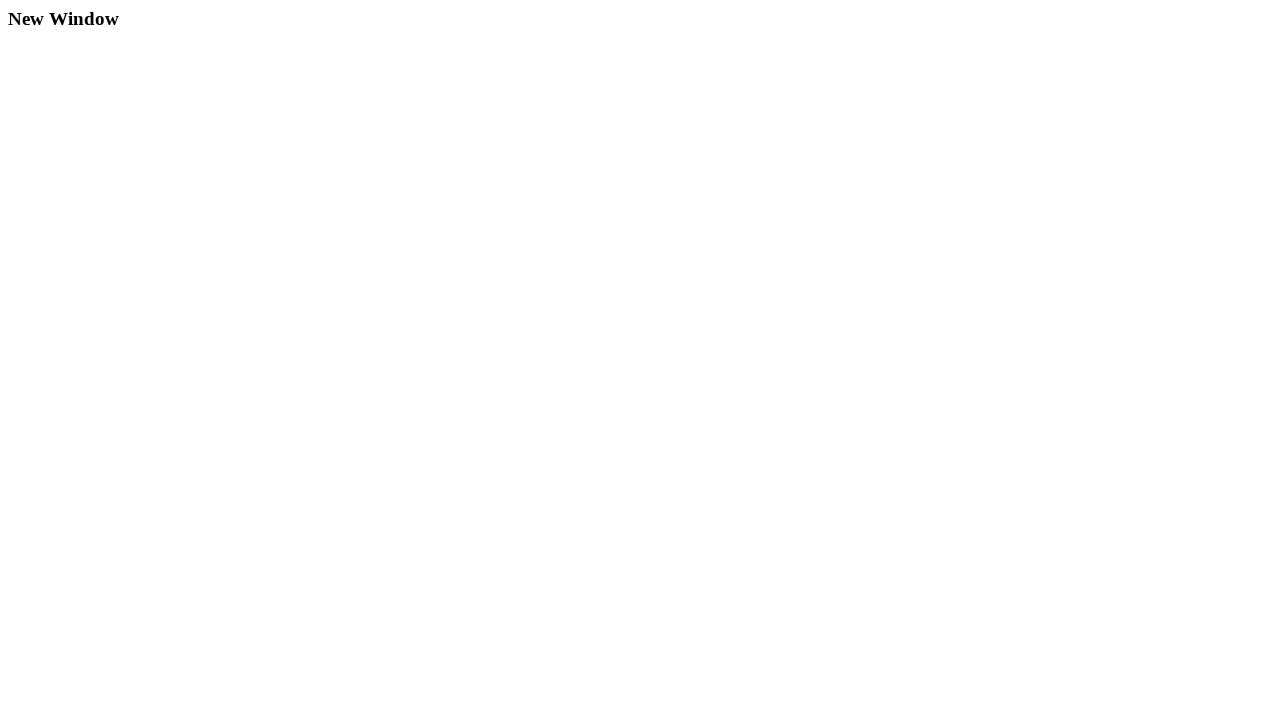

Retrieved h3 text from child window: 'New Window'
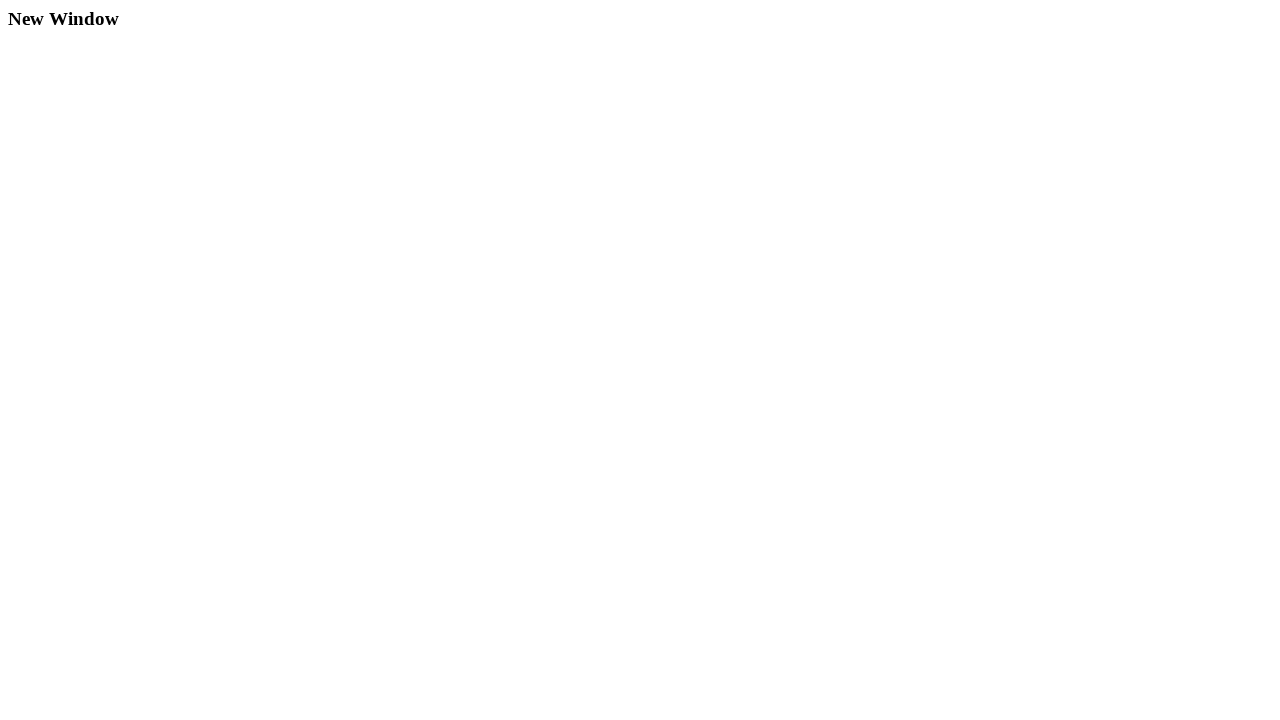

Closed child window
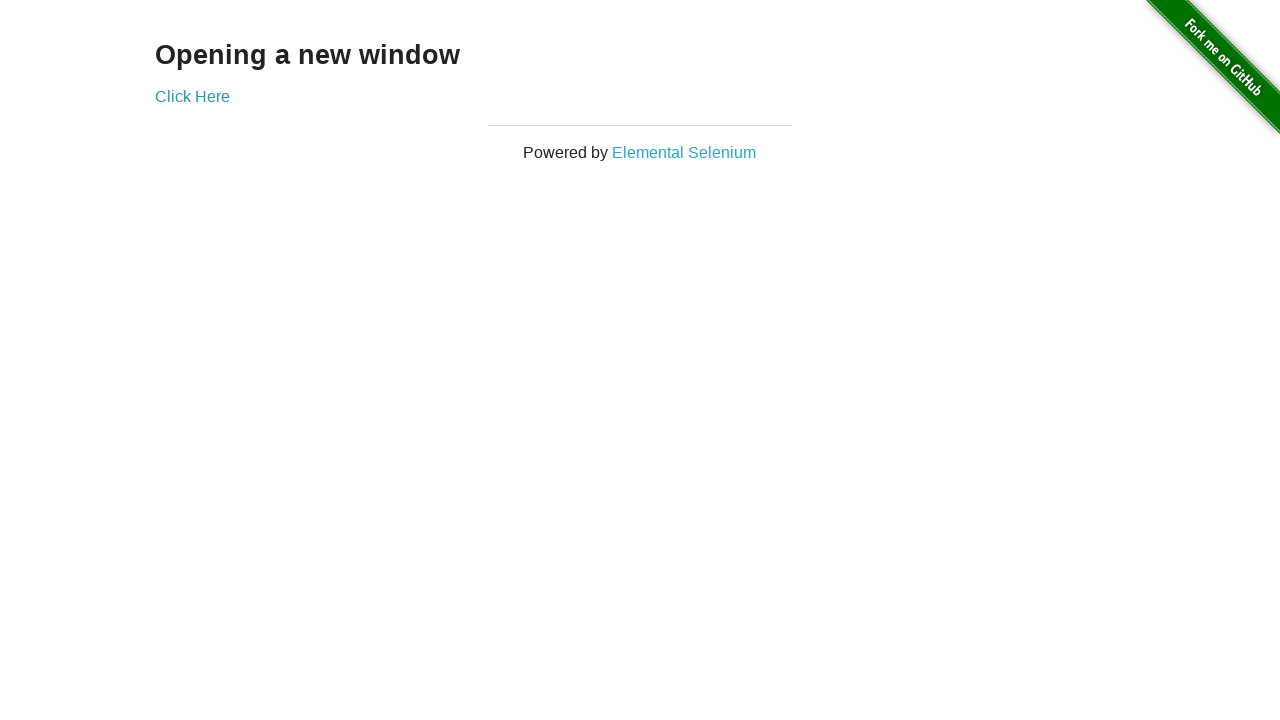

Parent window h3 element is visible
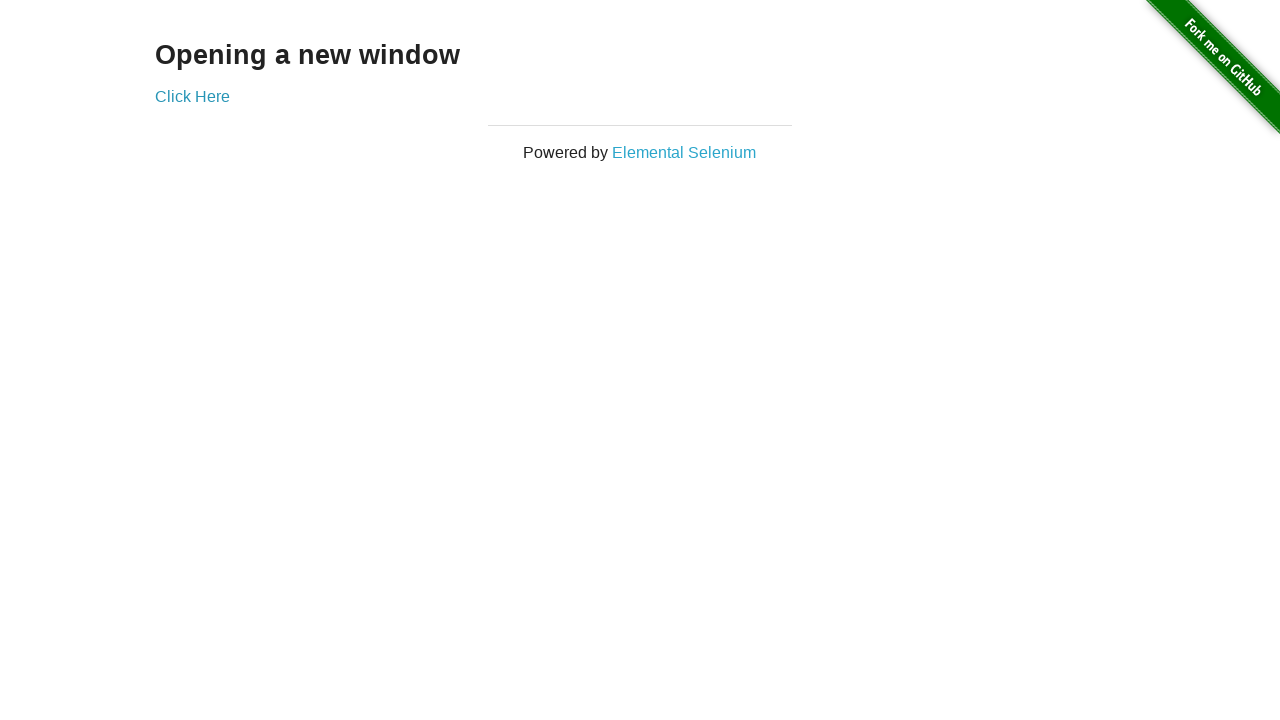

Retrieved h3 text from parent window: 'Opening a new window'
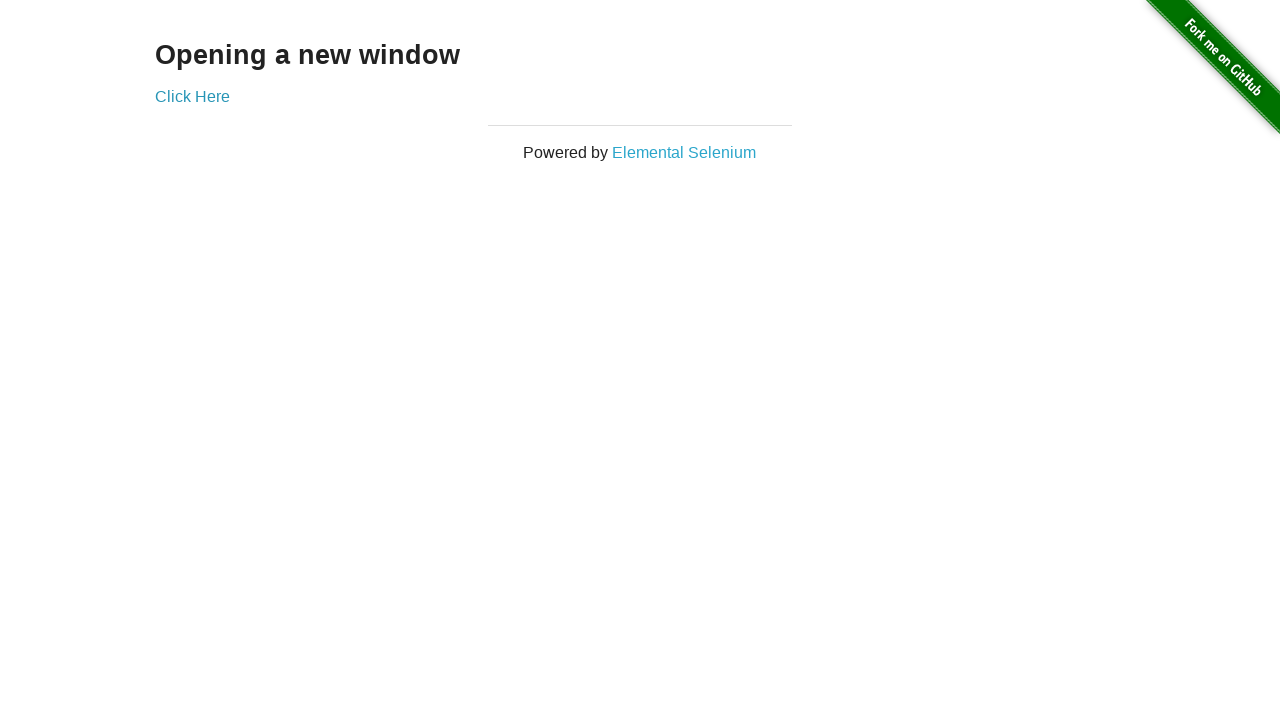

Verified parent window h3 text is 'Opening a new window'
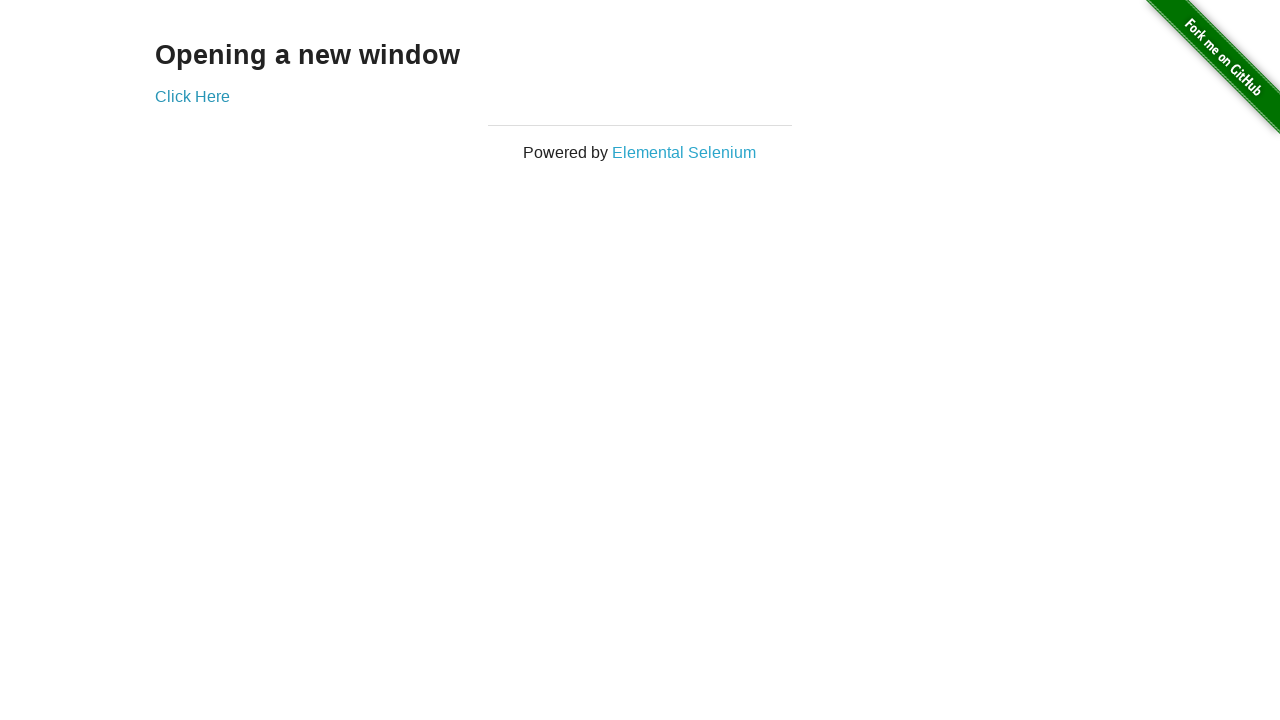

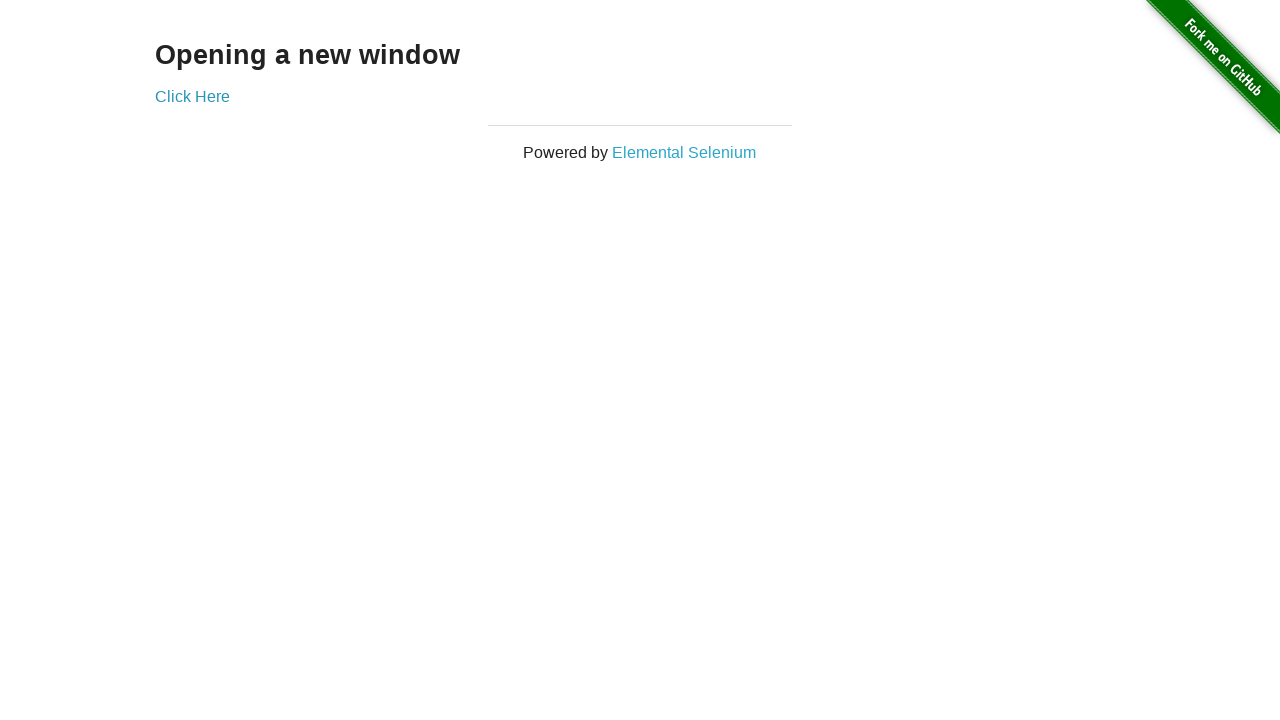